Tests explicit wait functionality by clicking a button that starts a timer and waiting for a WebDriver text element to become visible

Starting URL: http://seleniumpractise.blogspot.com/2016/08/how-to-use-explicit-wait-in-selenium.html

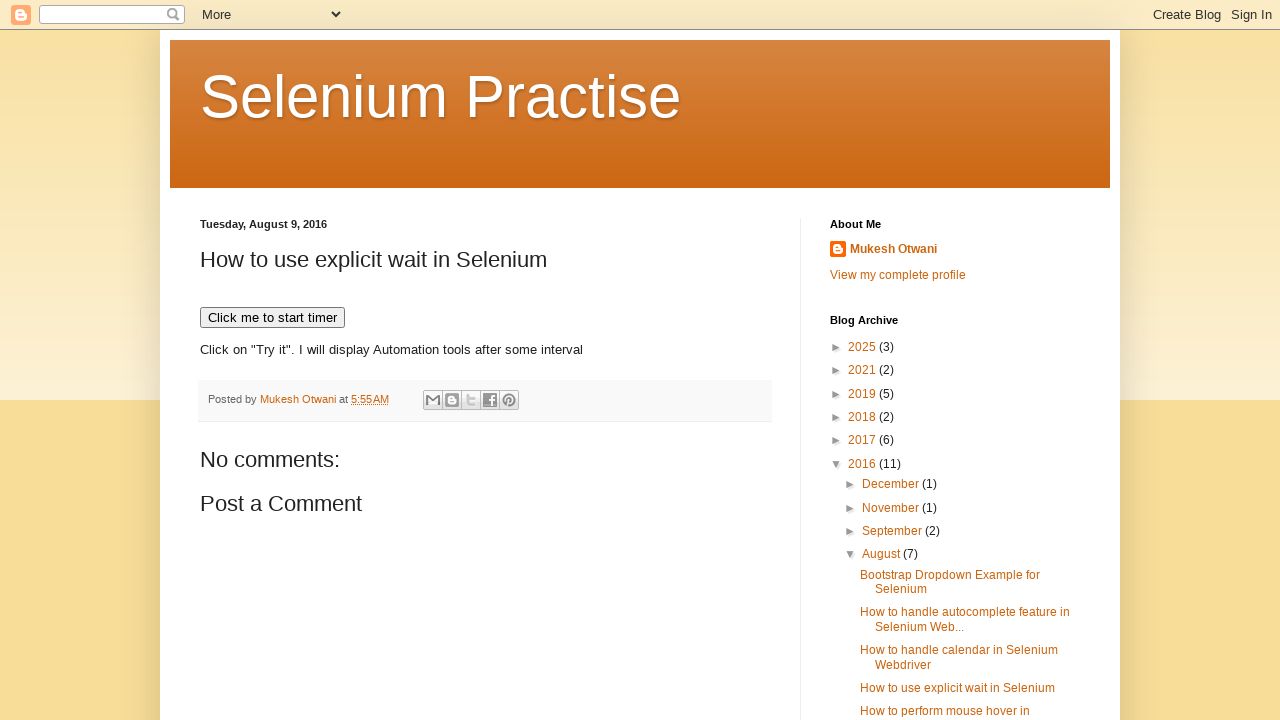

Navigated to explicit wait test page
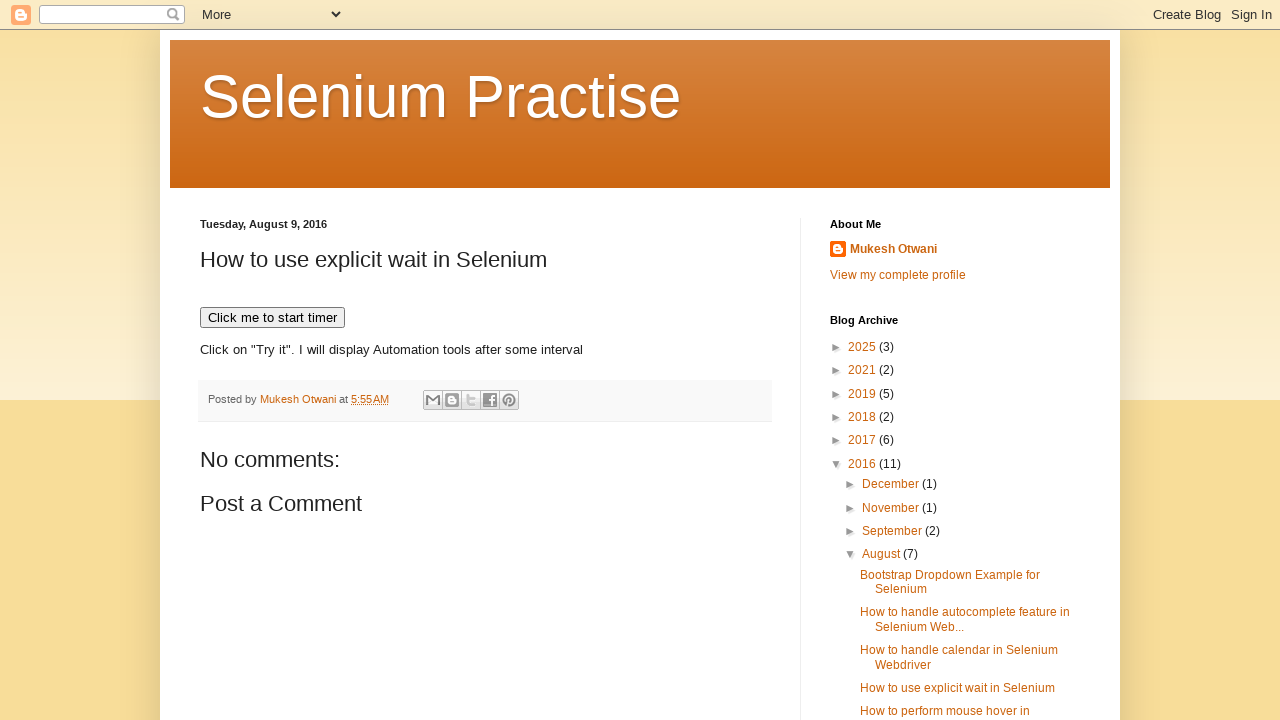

Clicked button to start timer at (272, 318) on xpath=//button[text()='Click me to start timer']
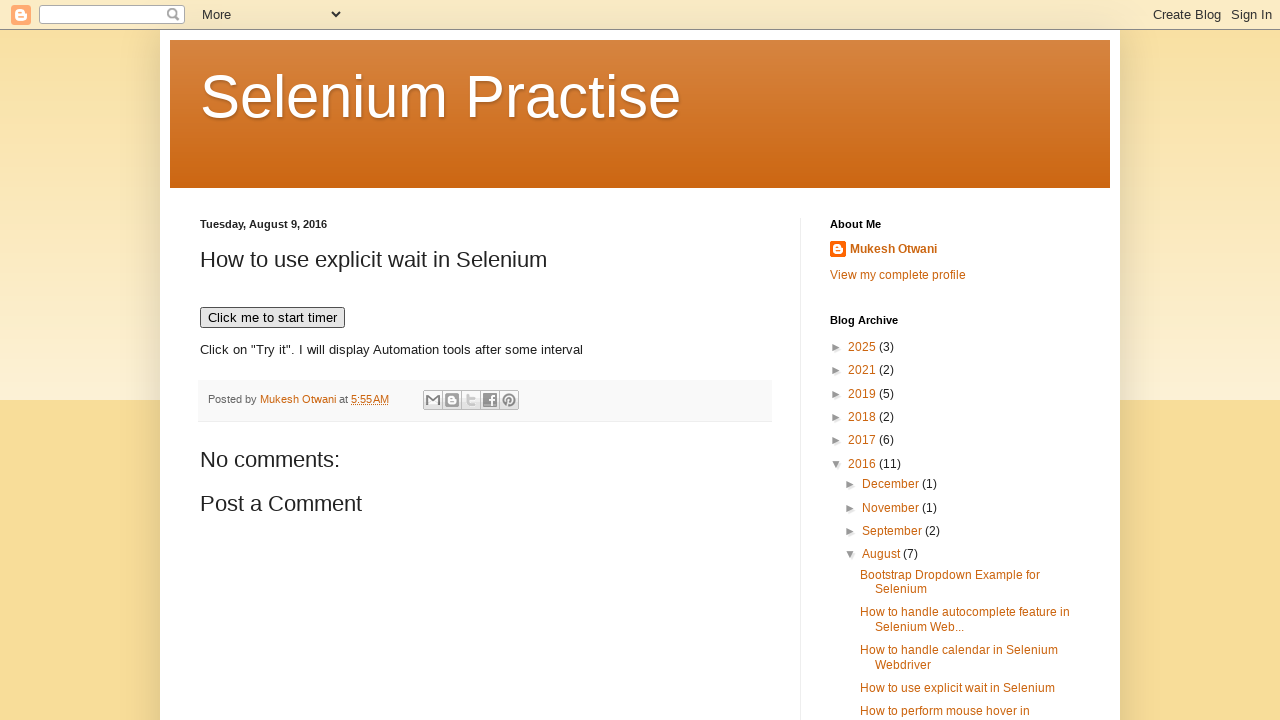

WebDriver text element became visible after waiting
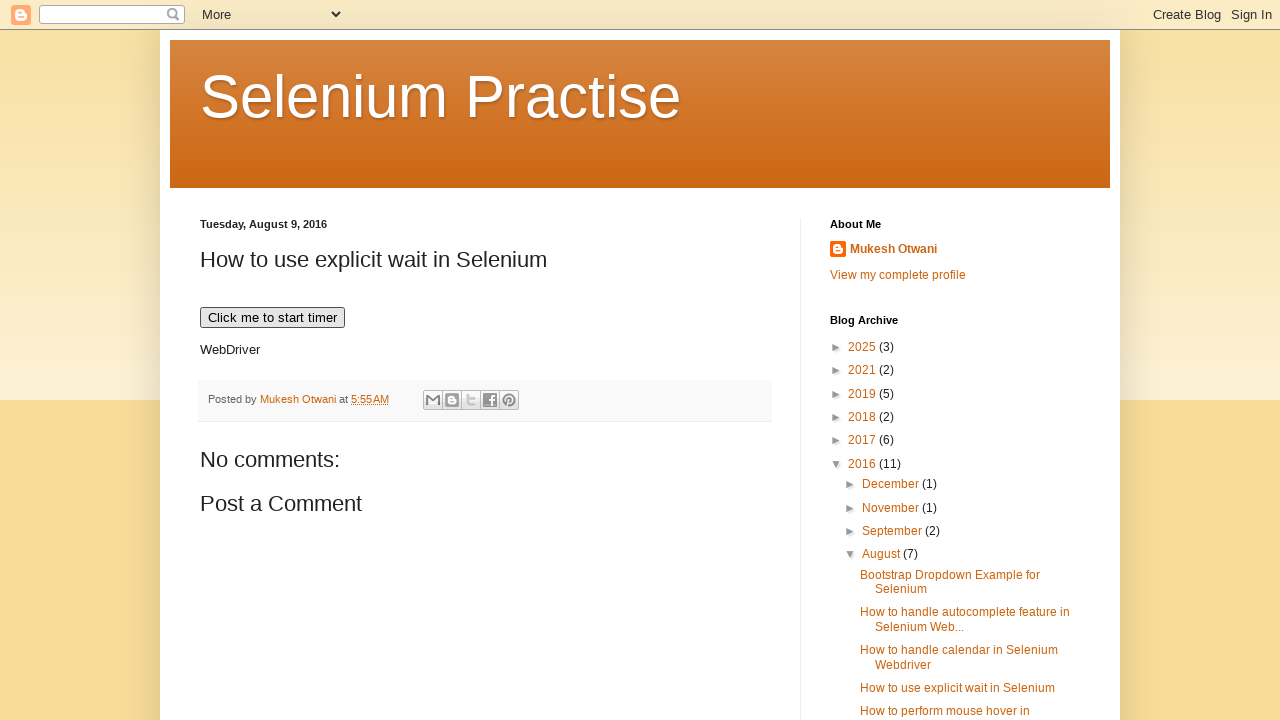

Located WebDriver element
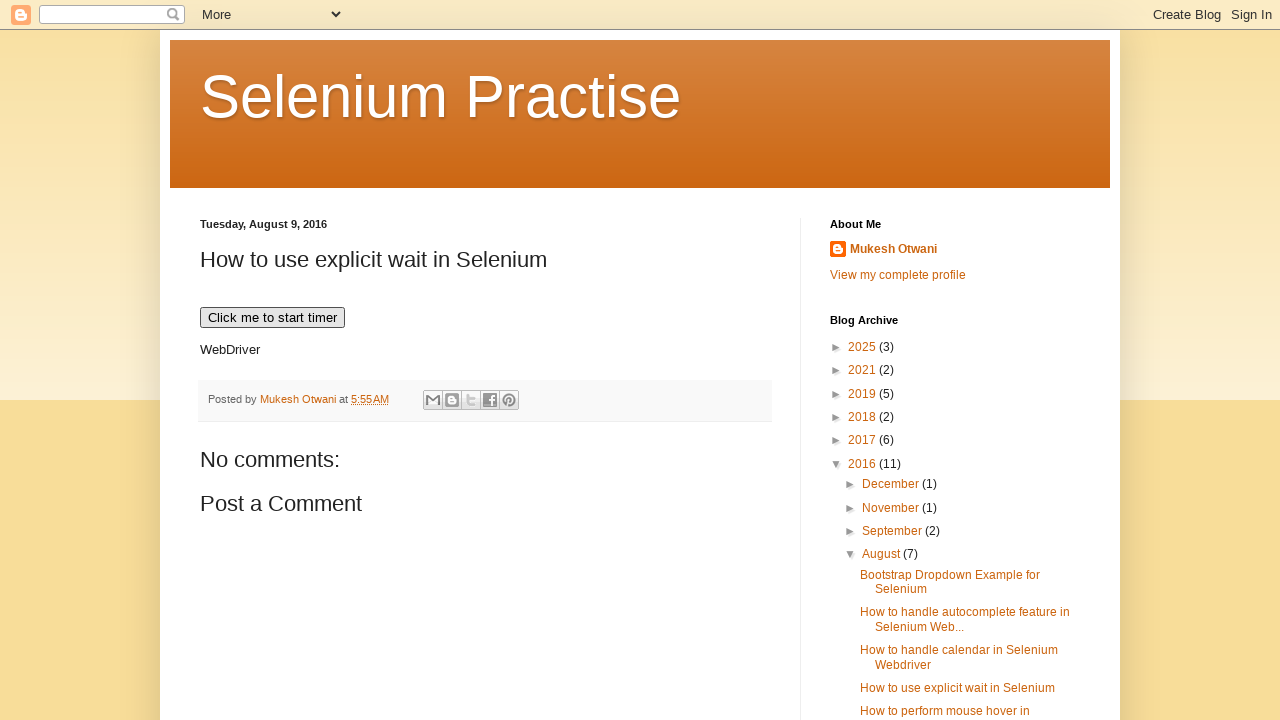

Confirmed WebDriver element is visible
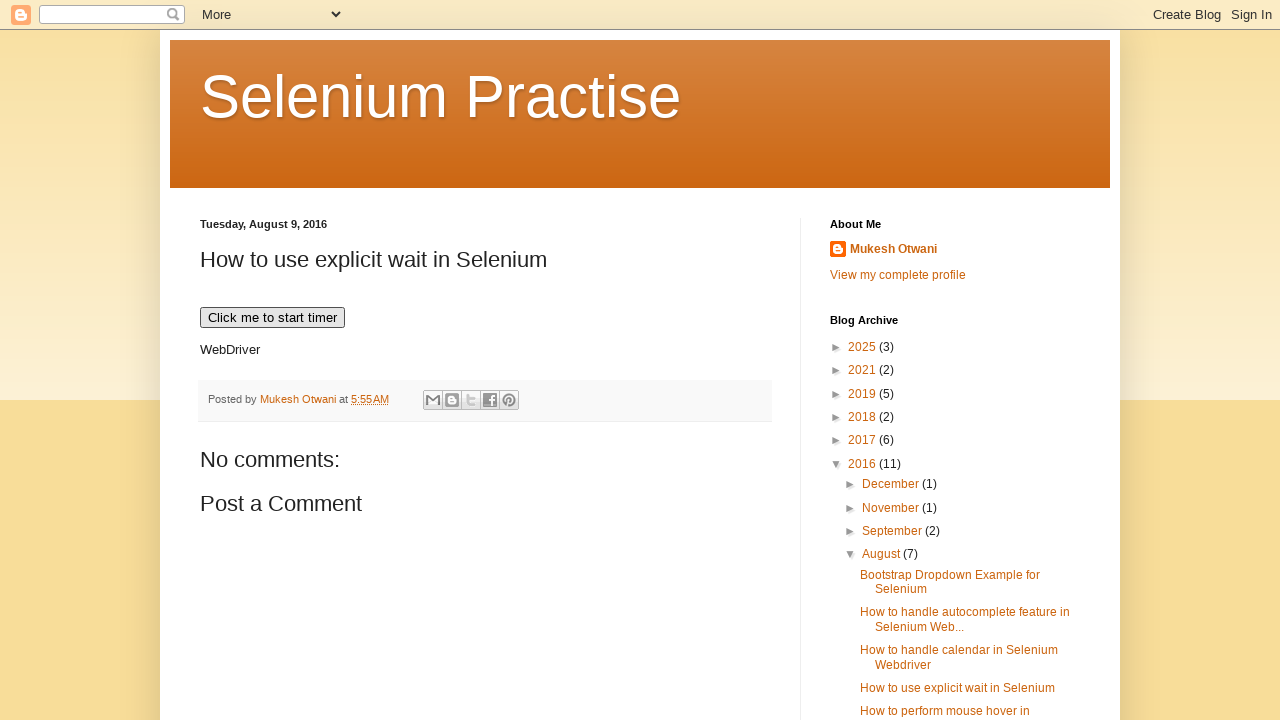

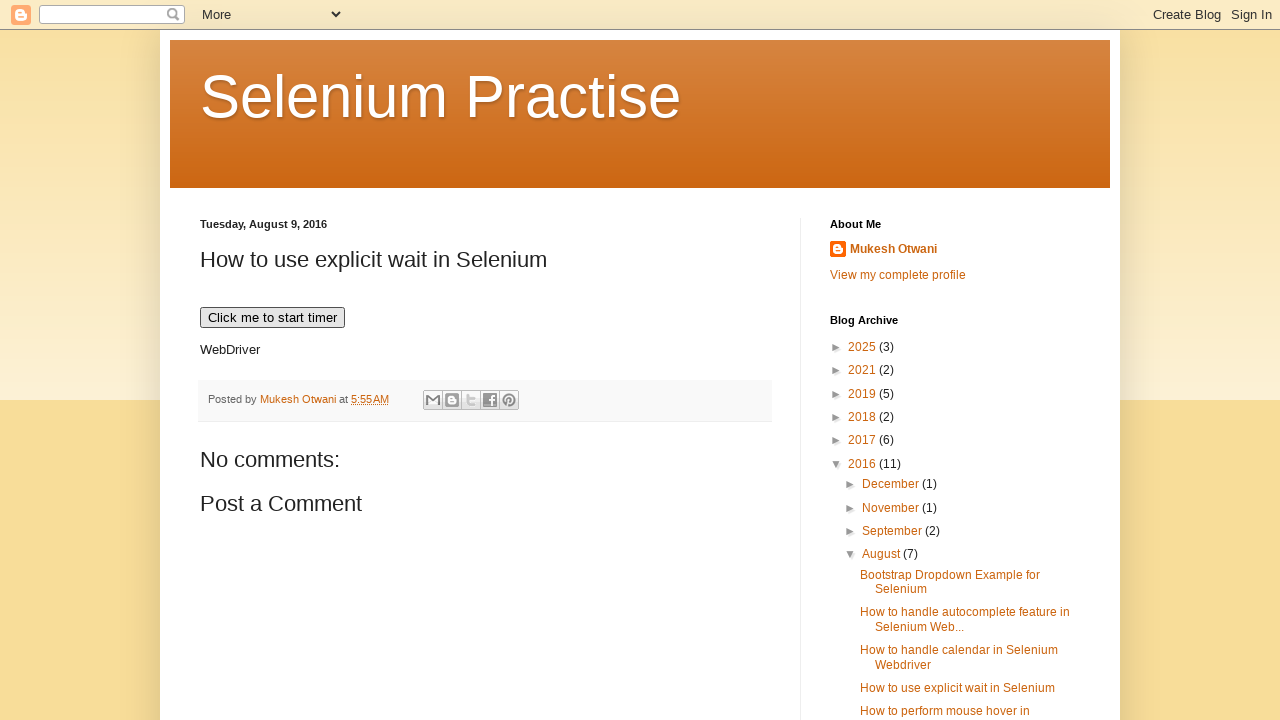